Tests a registration form by filling out personal information fields including first name, last name, username, email, password, phone number, selecting gender, entering date of birth, and selecting a department from a dropdown.

Starting URL: https://practice.cydeo.com/registration_form

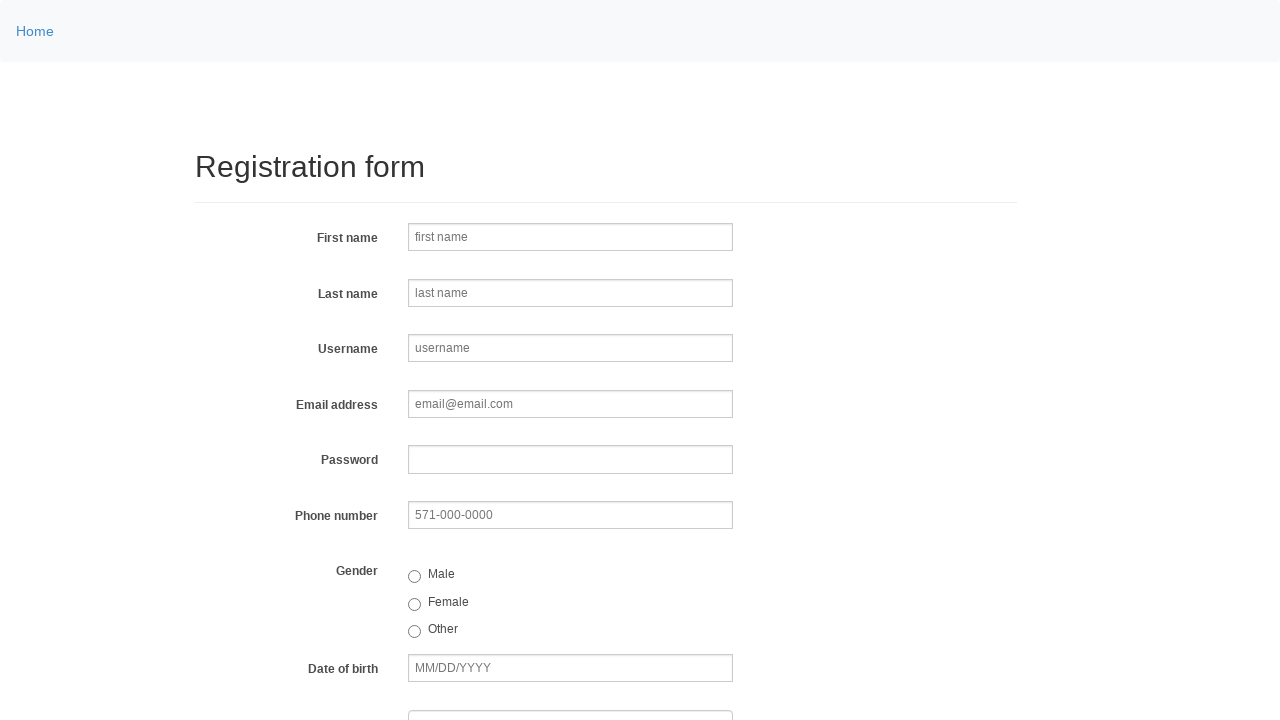

Entered first name 'Jennifer' on input[name='firstname']
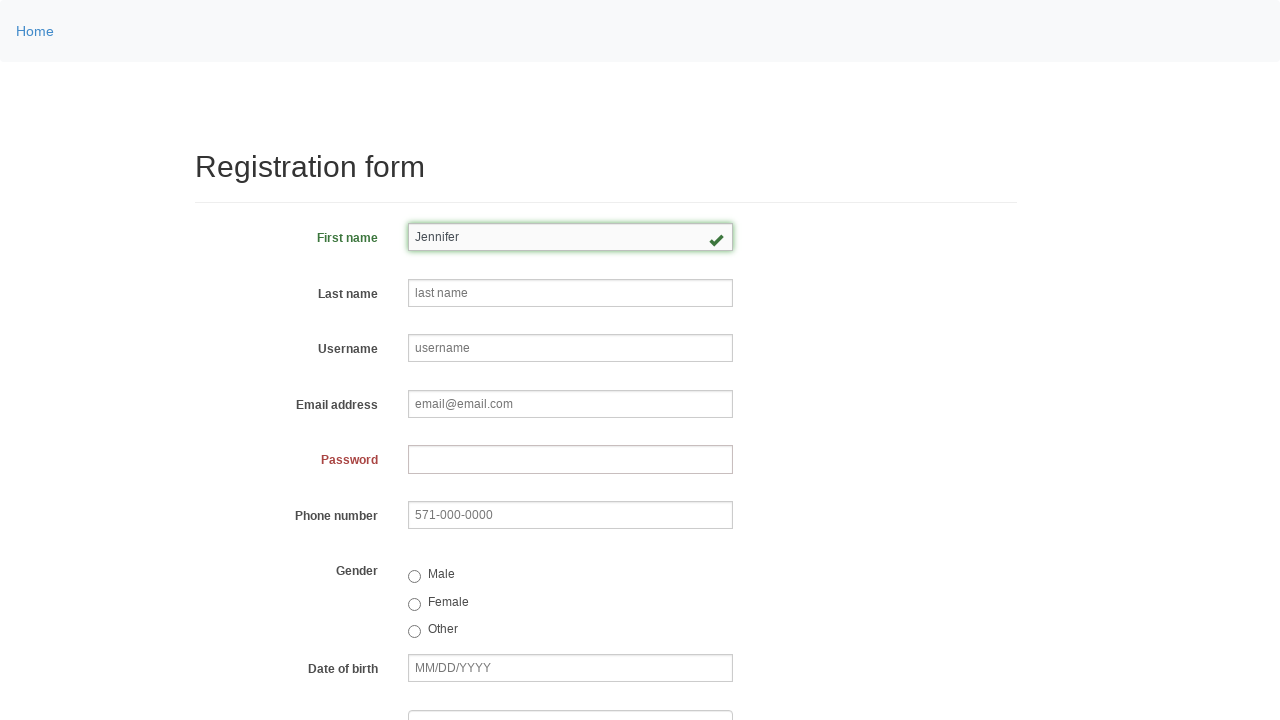

Entered last name 'Thompson' on input[name='lastname']
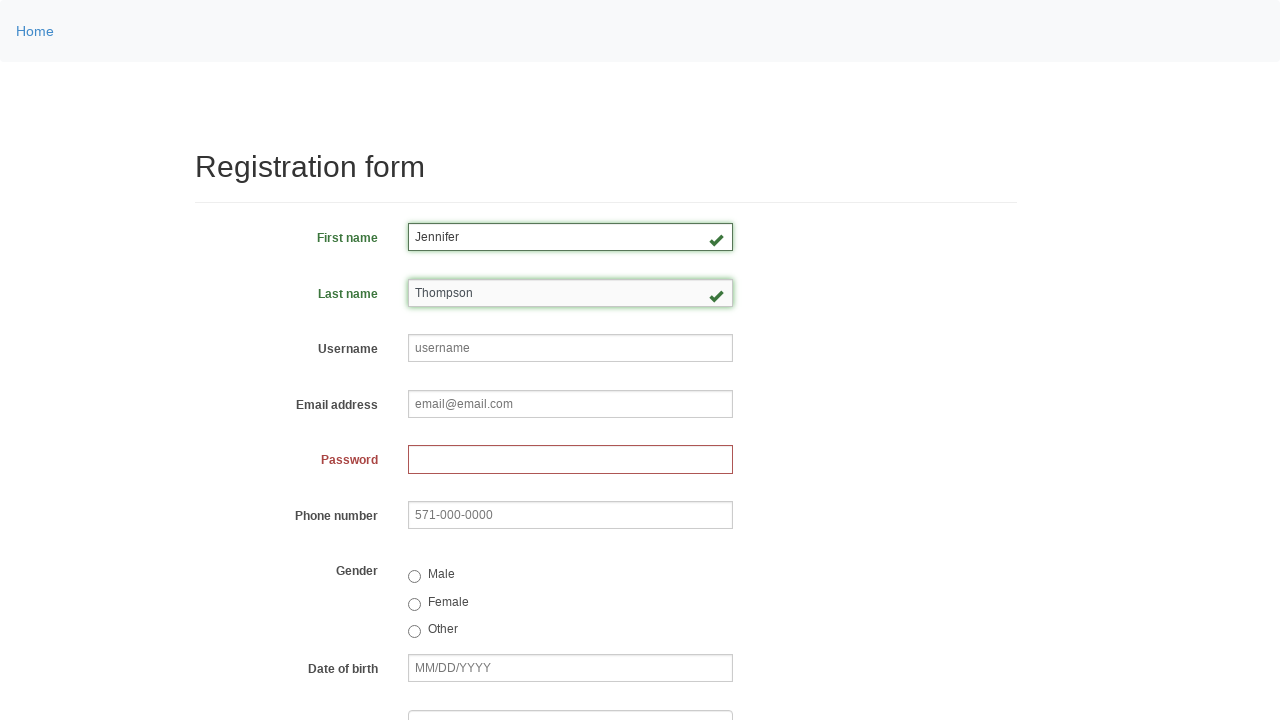

Entered username 'helpdesk847' on input[name='username']
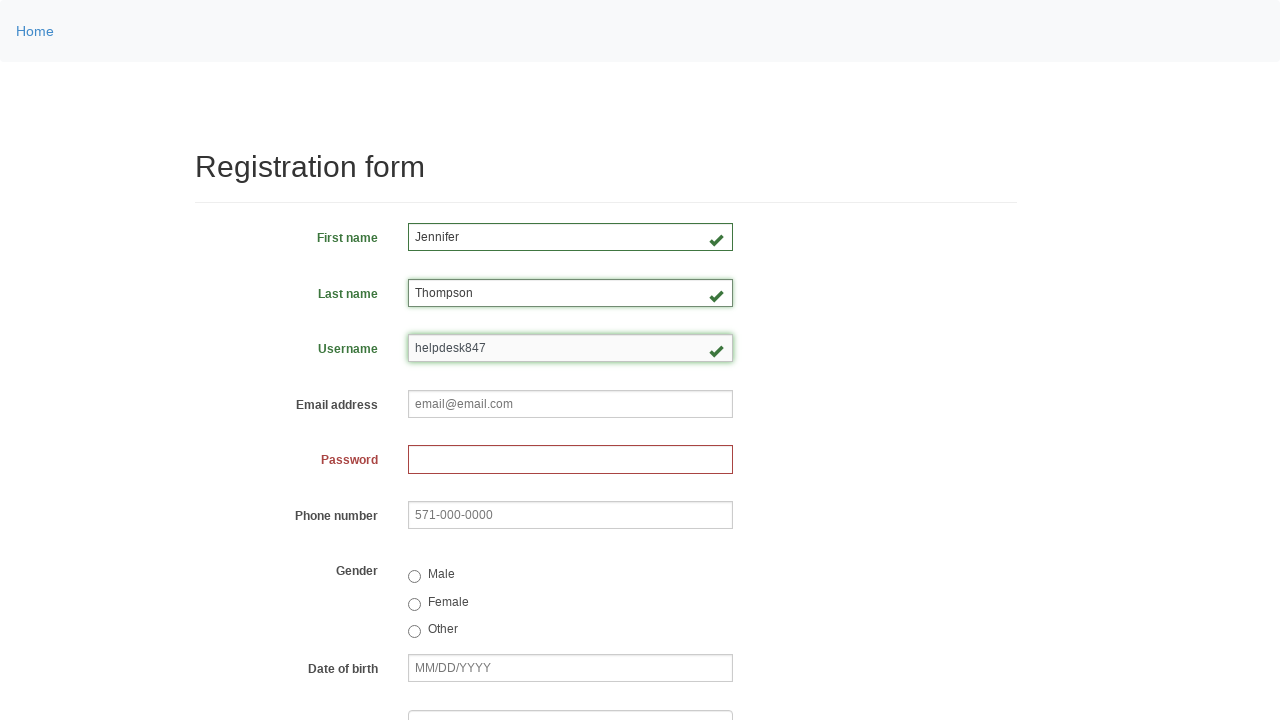

Entered email 'helpdesk847@gmail.com' on input[name='email']
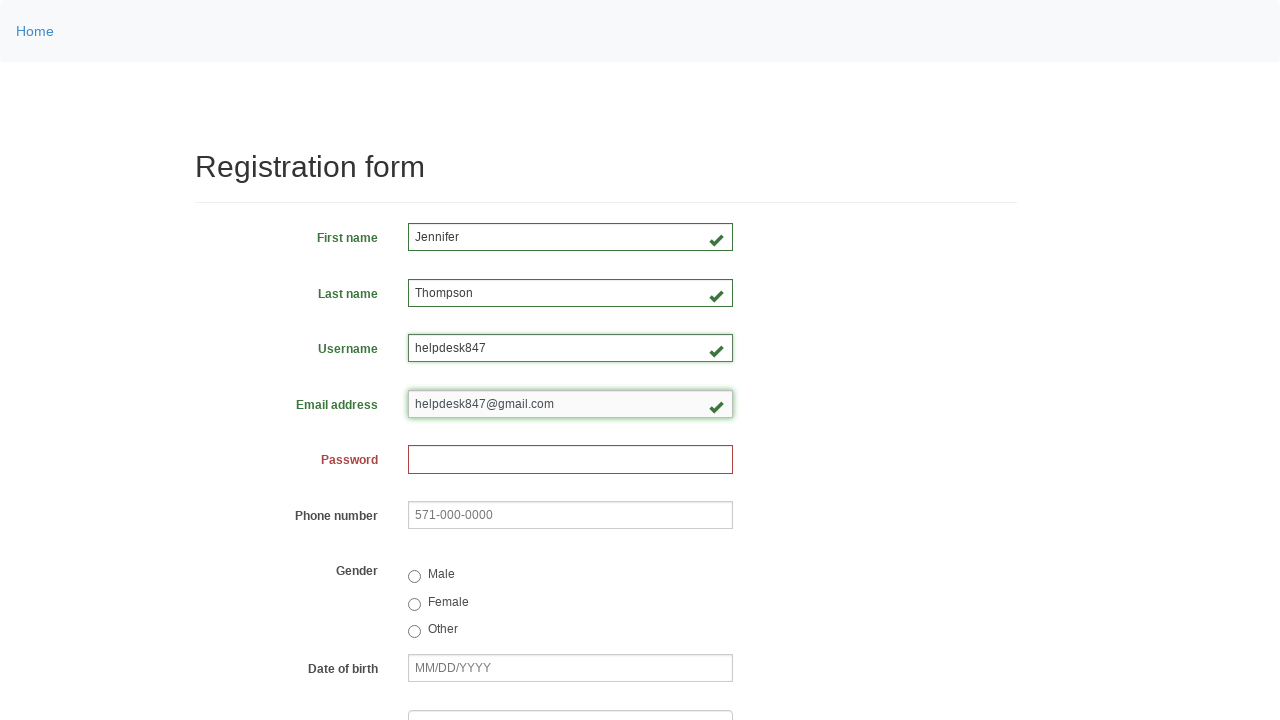

Entered password on input[name='password']
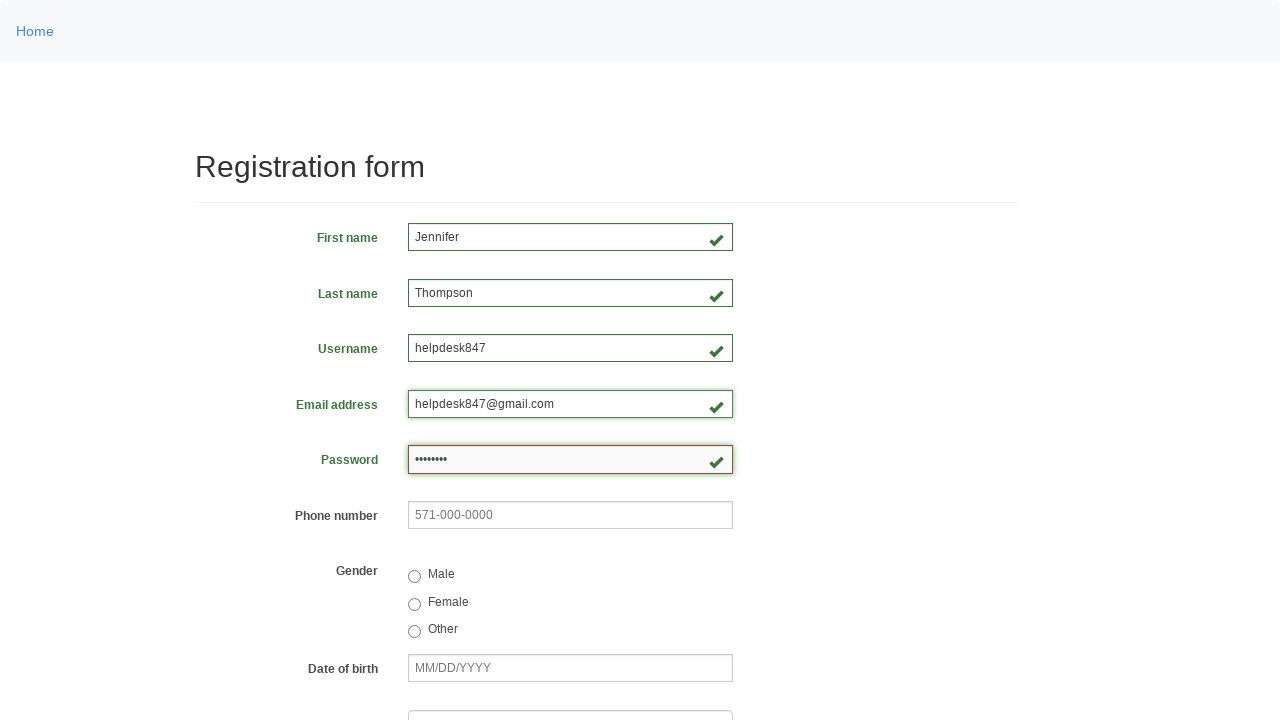

Entered phone number '571-234-8976' on input[name='phone']
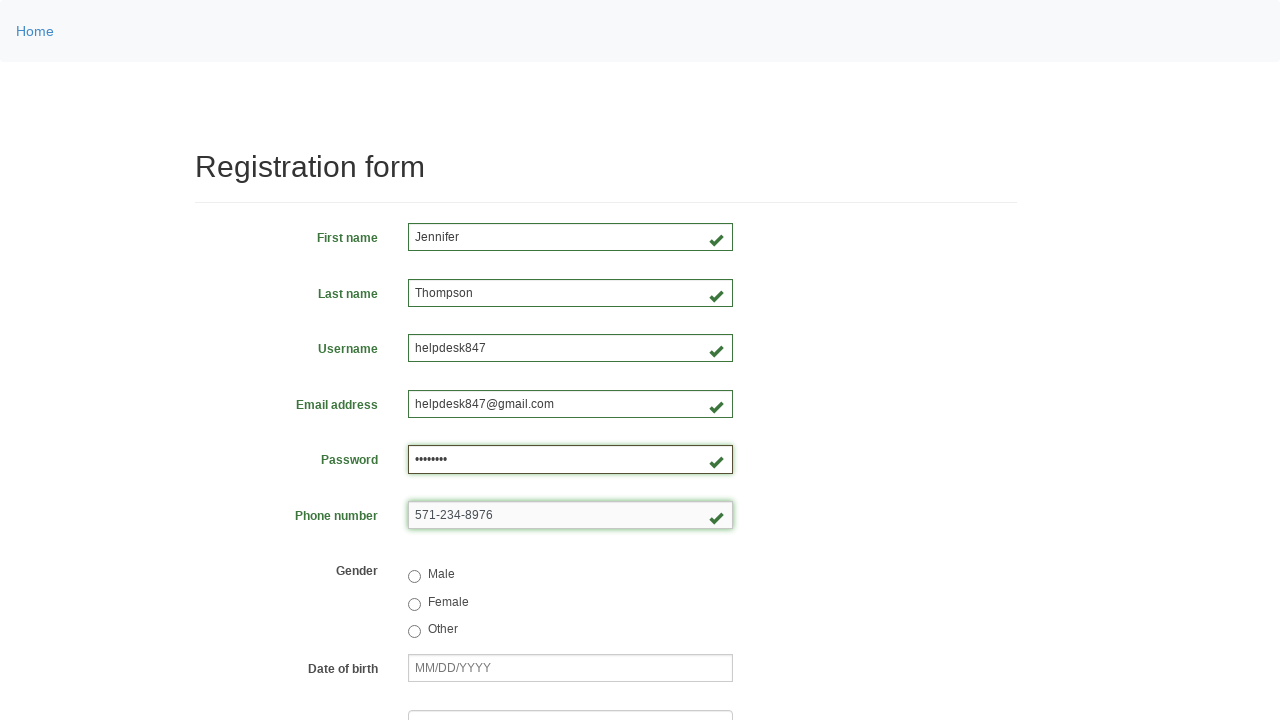

Selected female gender at (414, 604) on input[value='female']
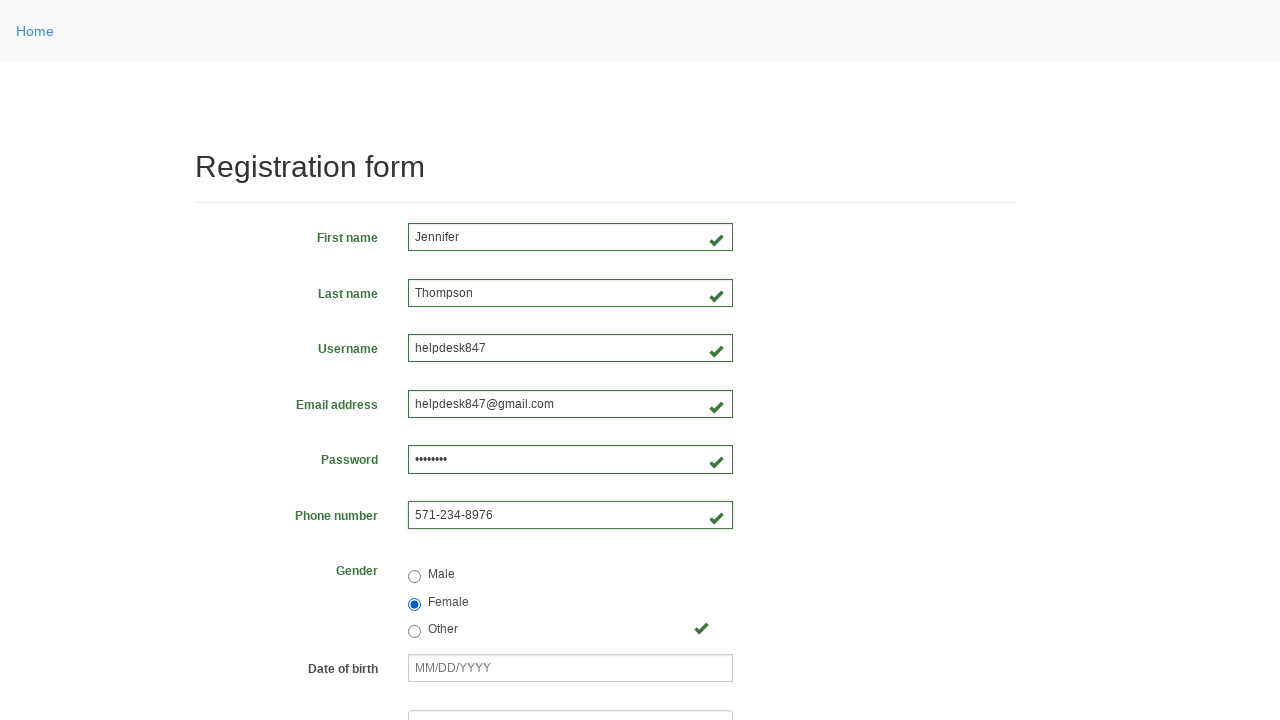

Entered date of birth '03/08/2000' on input[name='birthday']
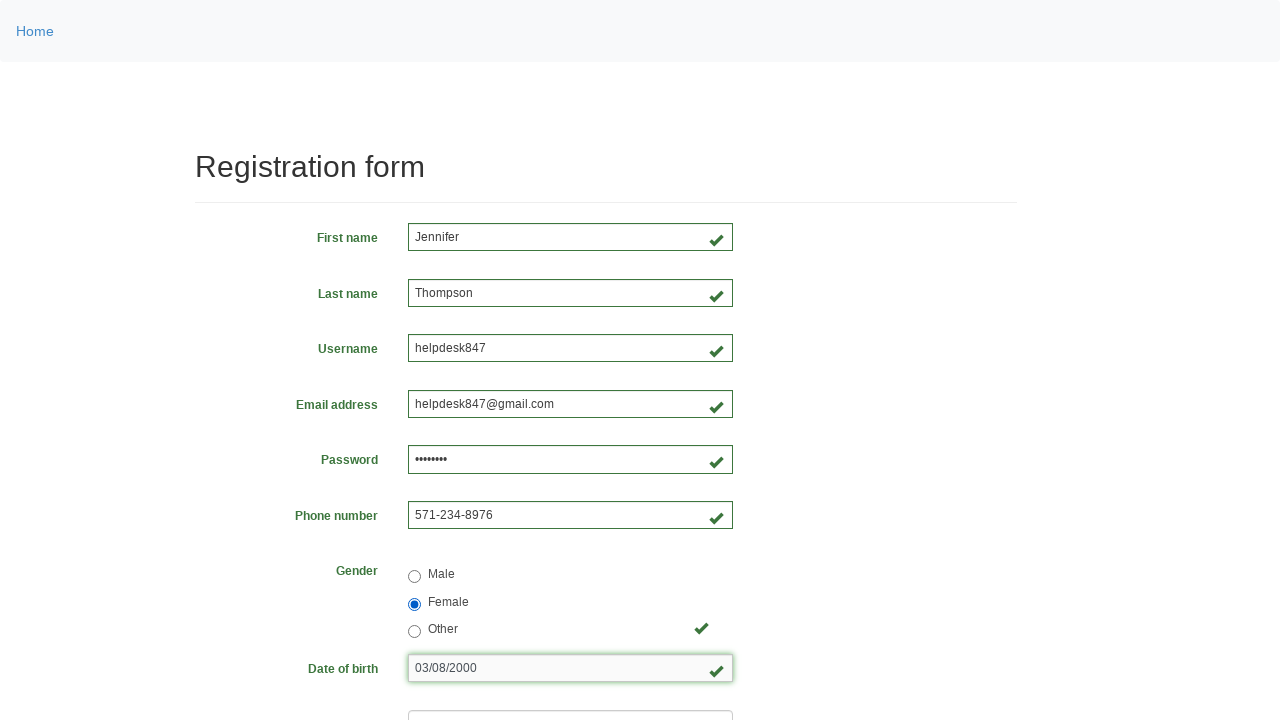

Selected department from dropdown at index 3 on select[name='department']
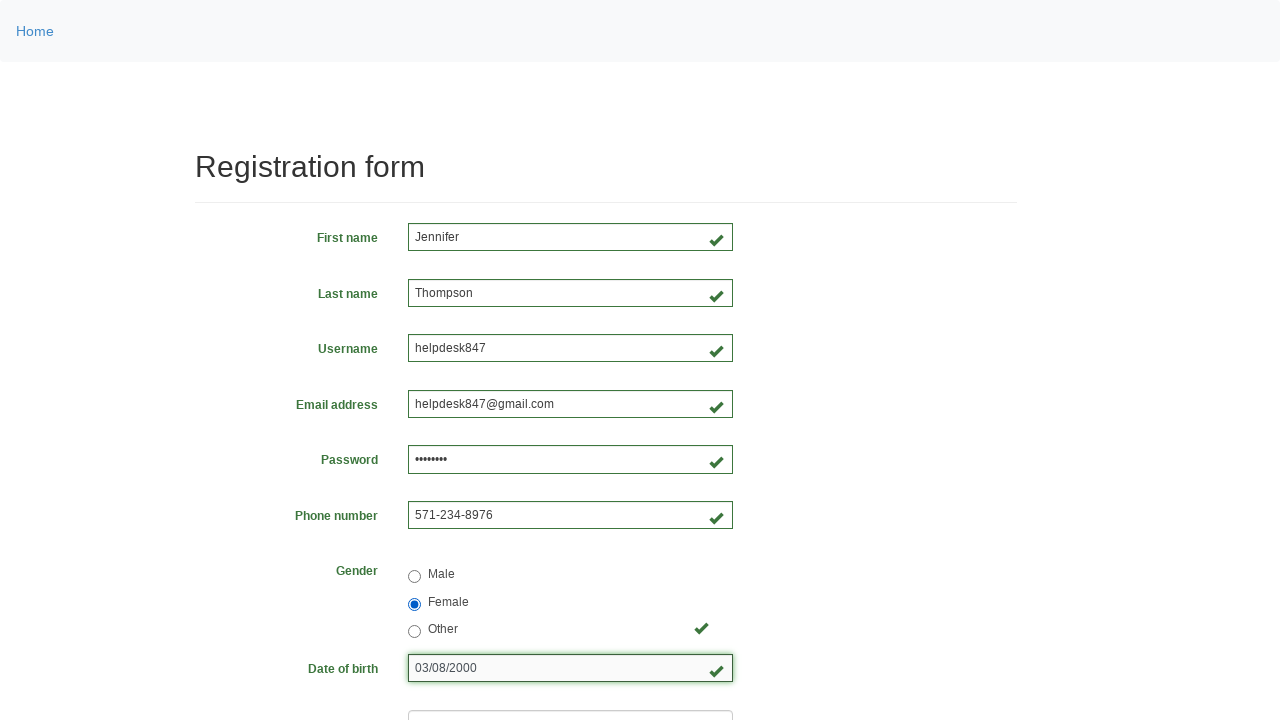

Selected Java programming language at (465, 468) on input[value='java']
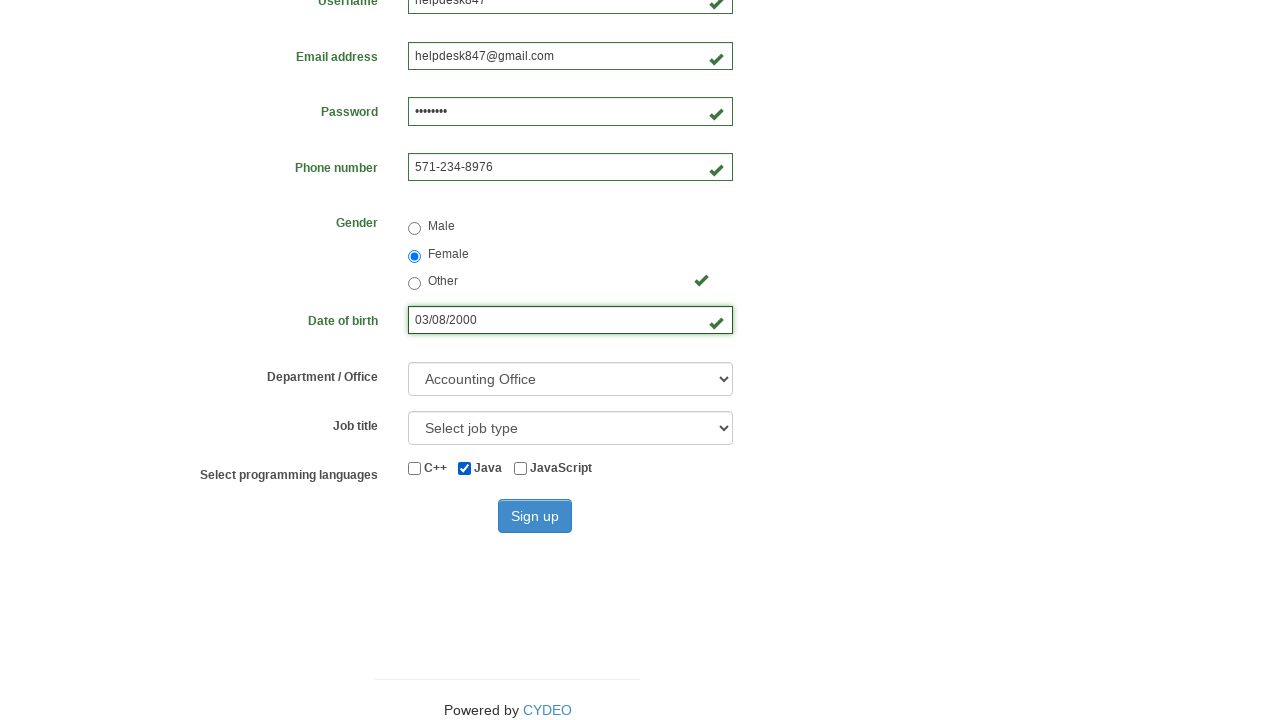

Clicked sign up button to submit registration form at (535, 516) on button[type='submit']
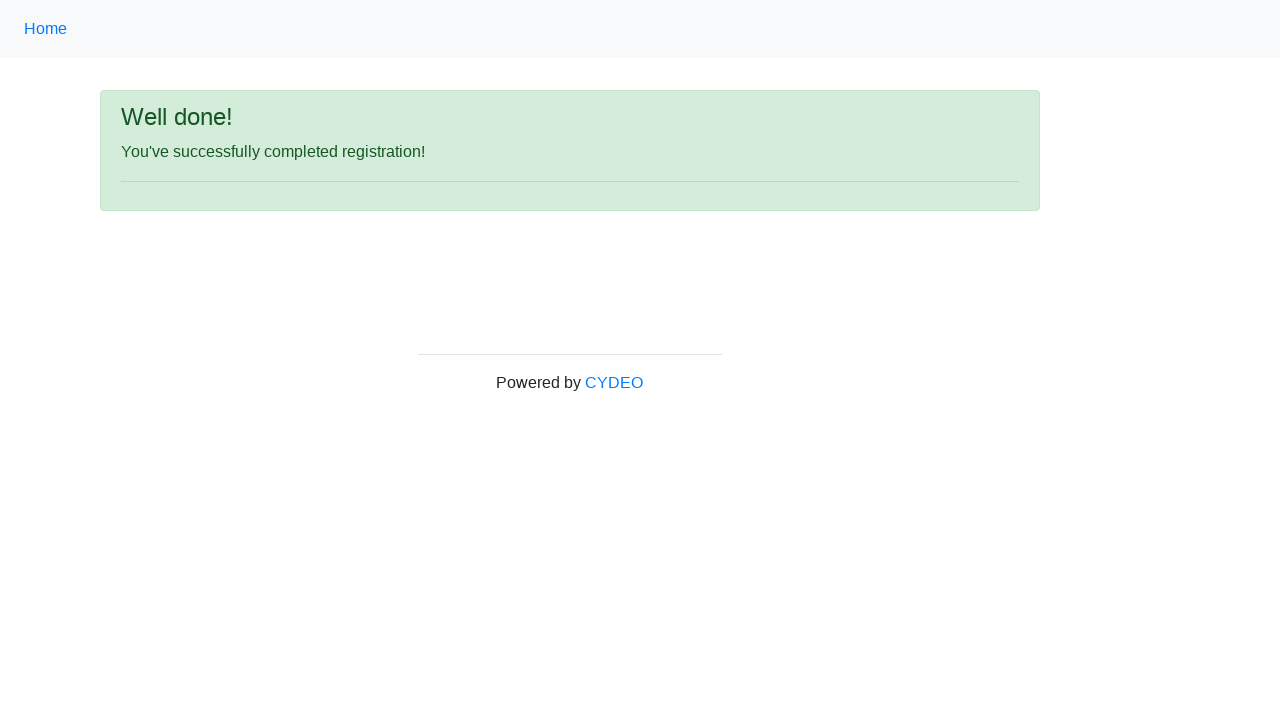

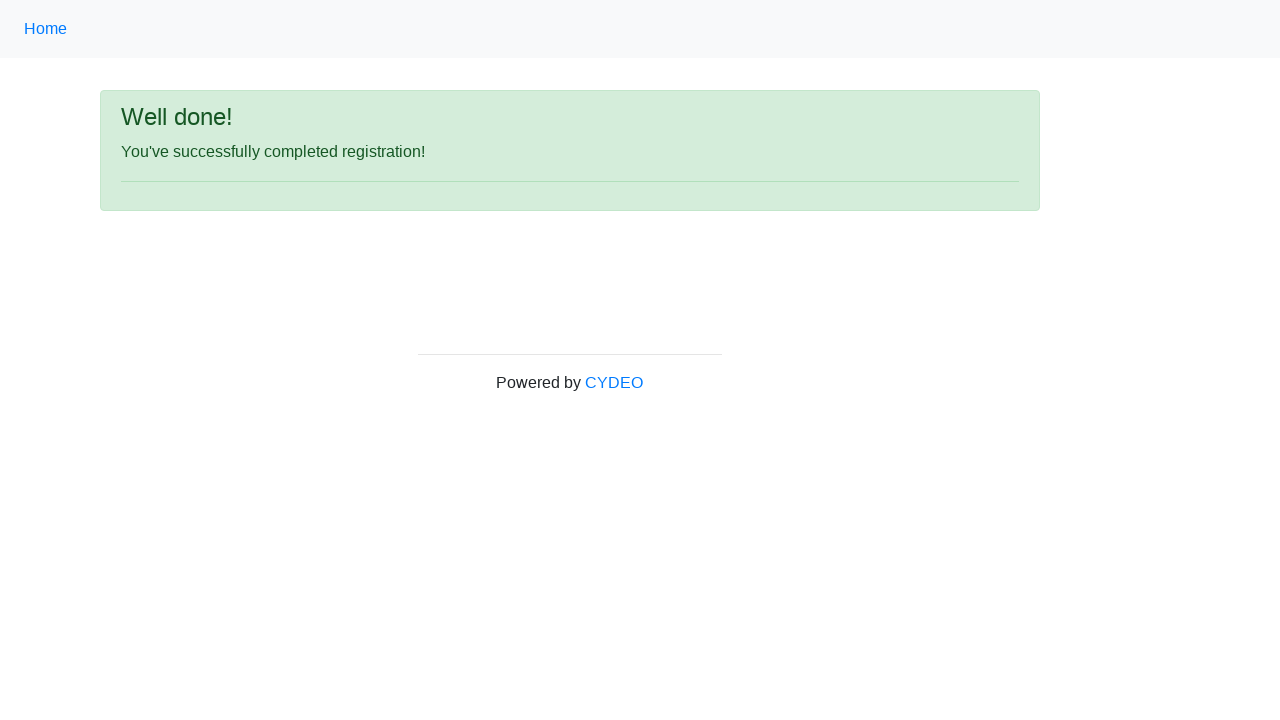